Navigates to a TradingView chart page with a specific symbol and interval, then waits for the chart to fully load

Starting URL: https://dkarpliuk.github.io/tv-chart/chart.html?symbol=BTCUSD&interval=1D

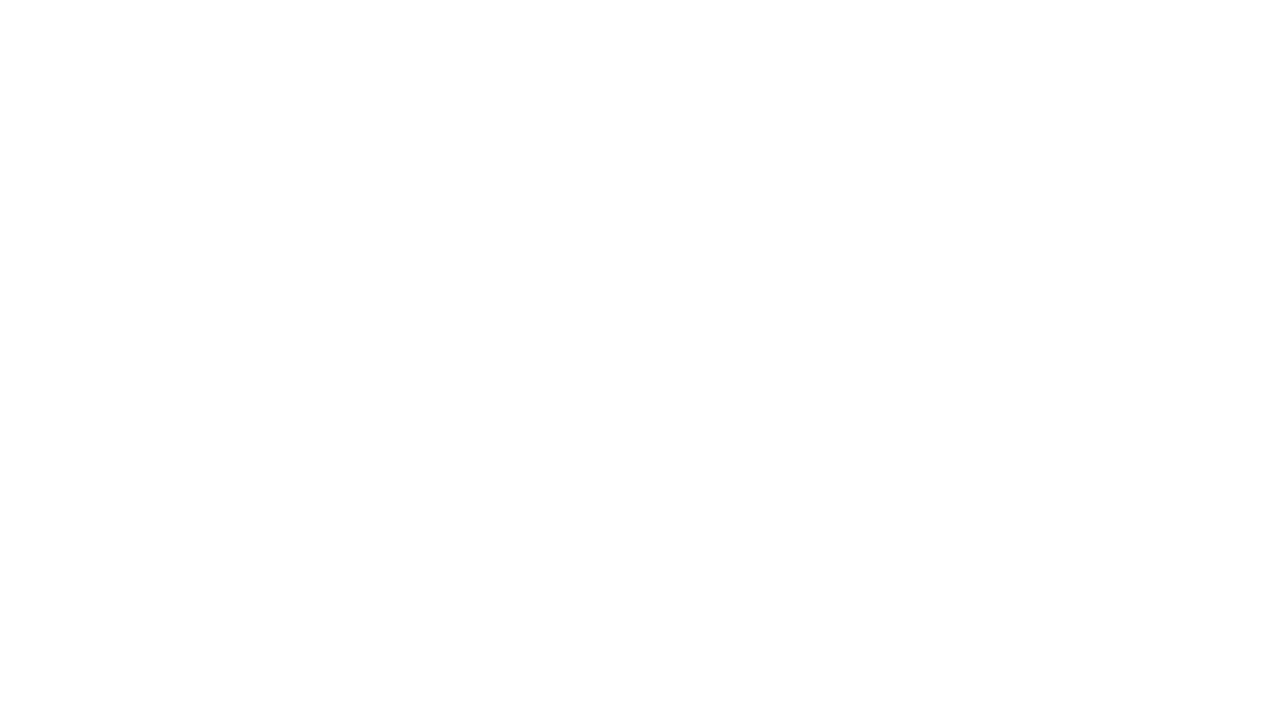

Set viewport size to 2560x1600 for chart display
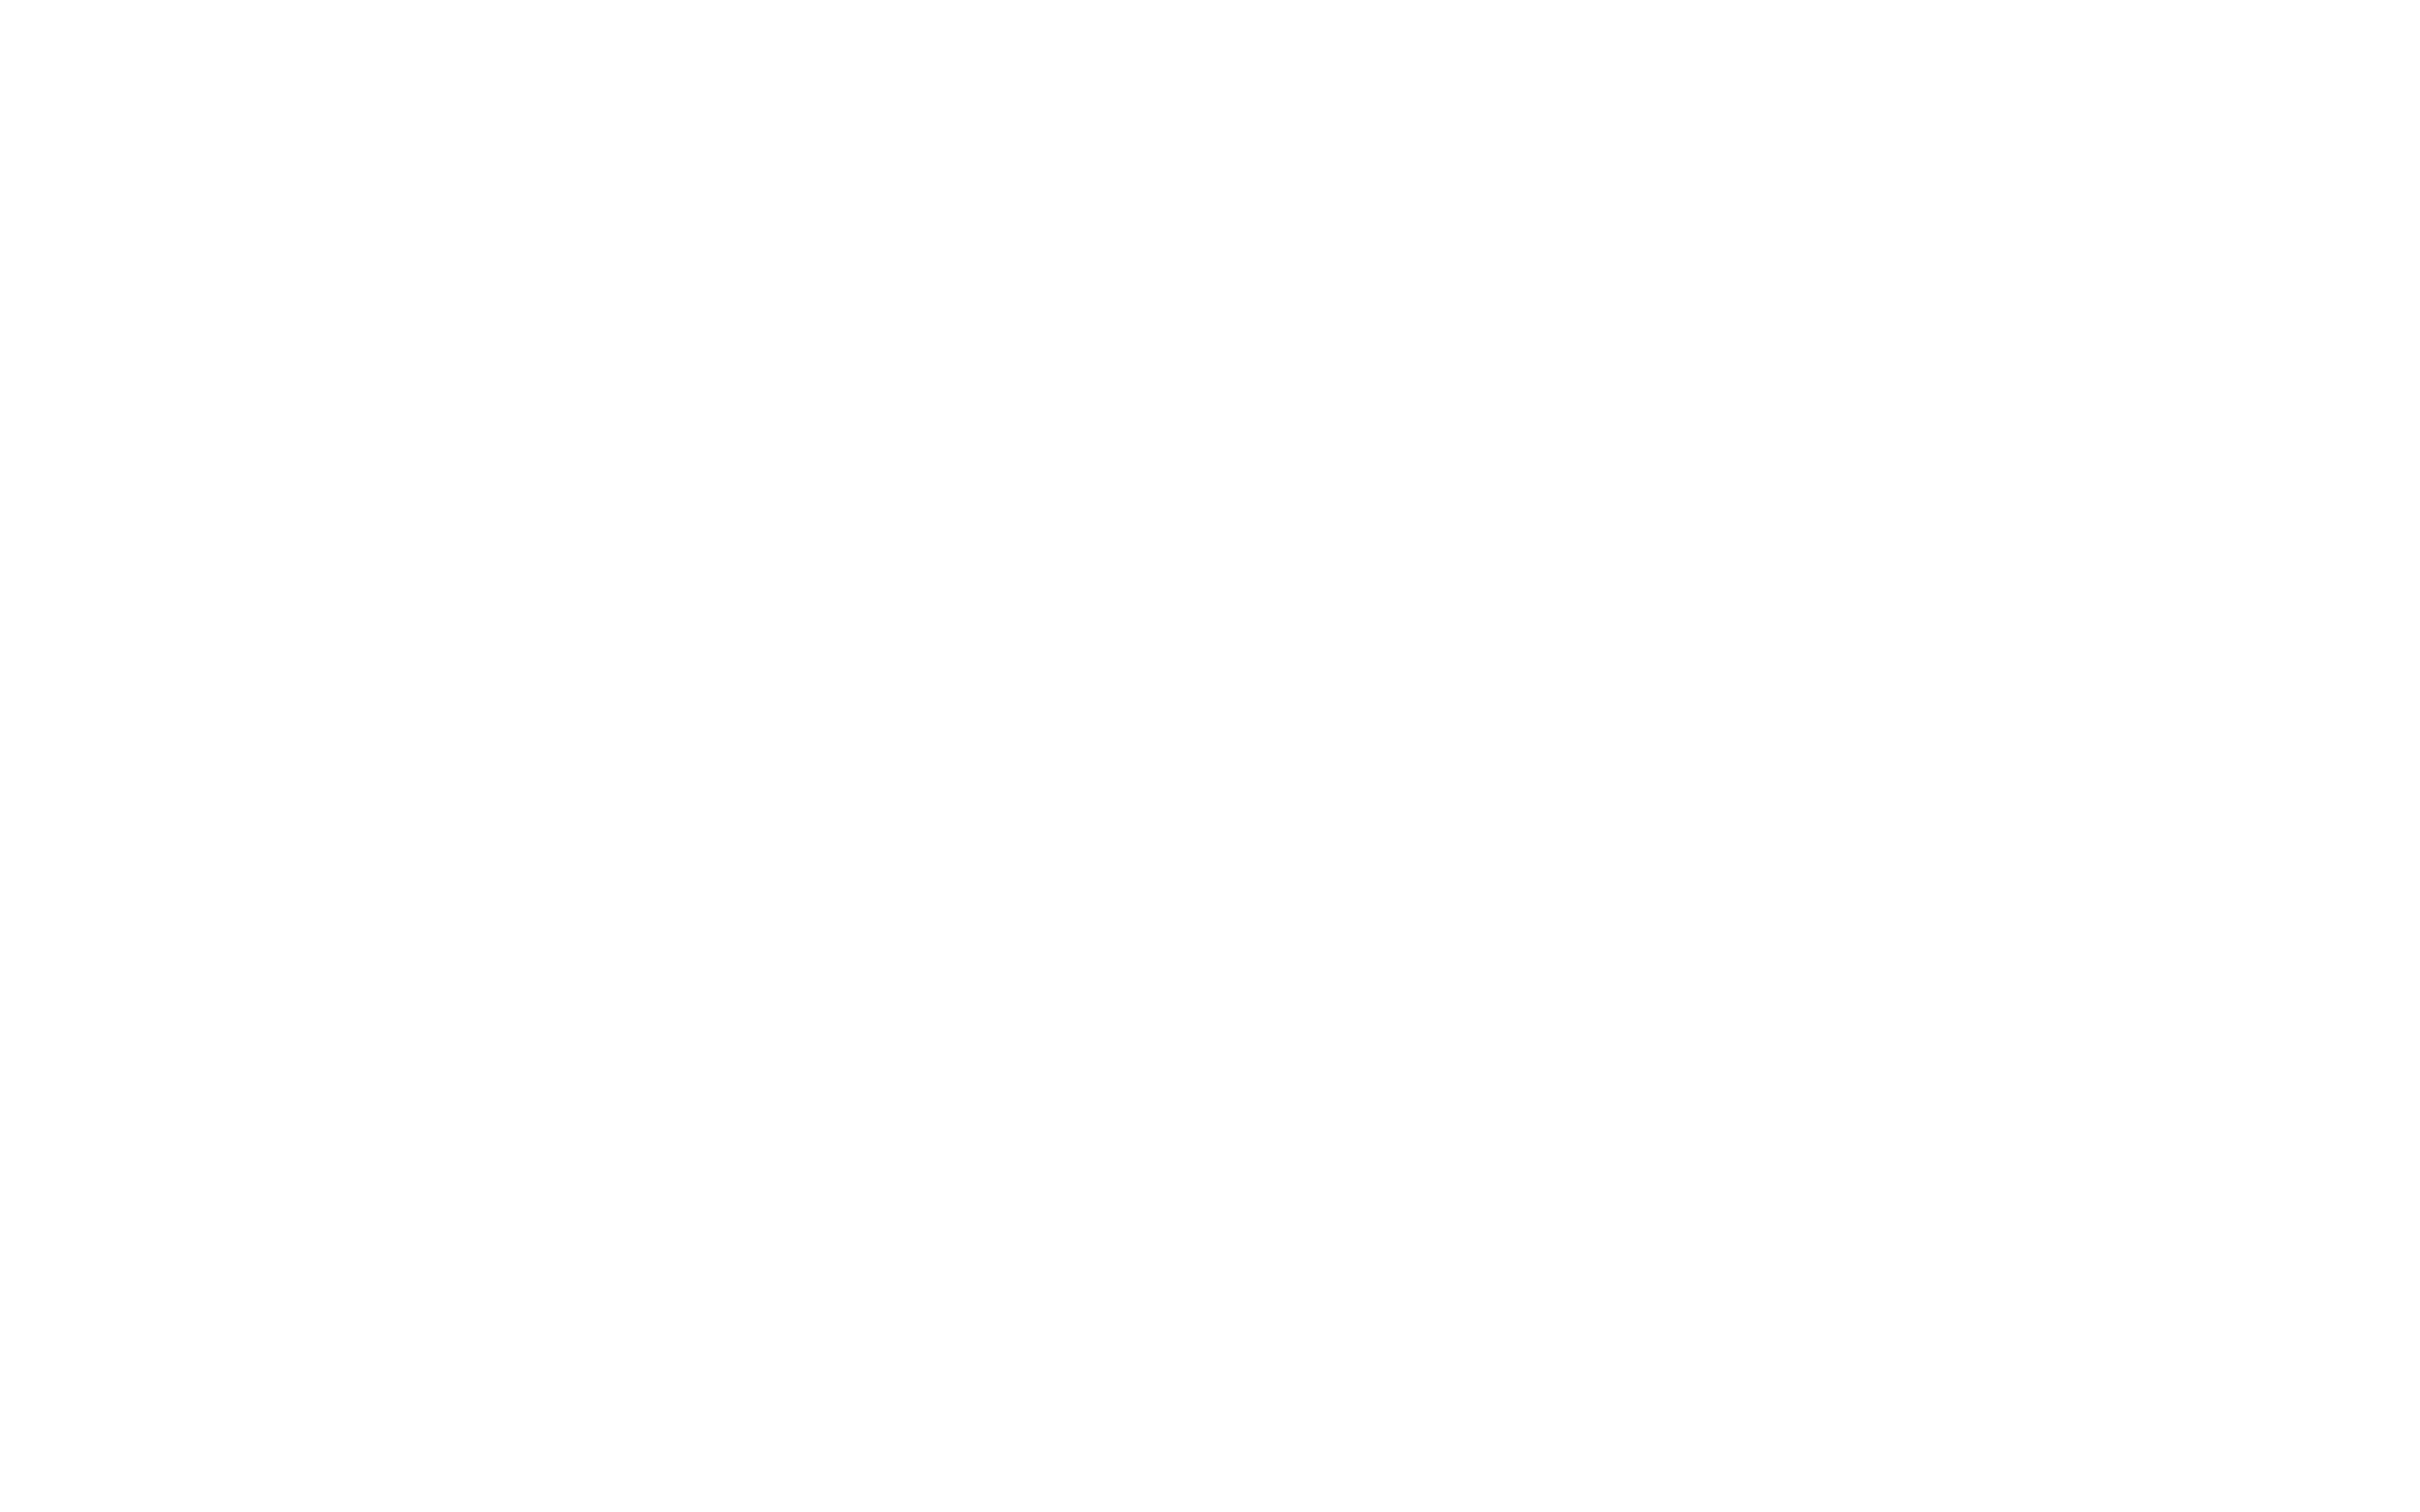

Chart fully loaded - network idle state reached
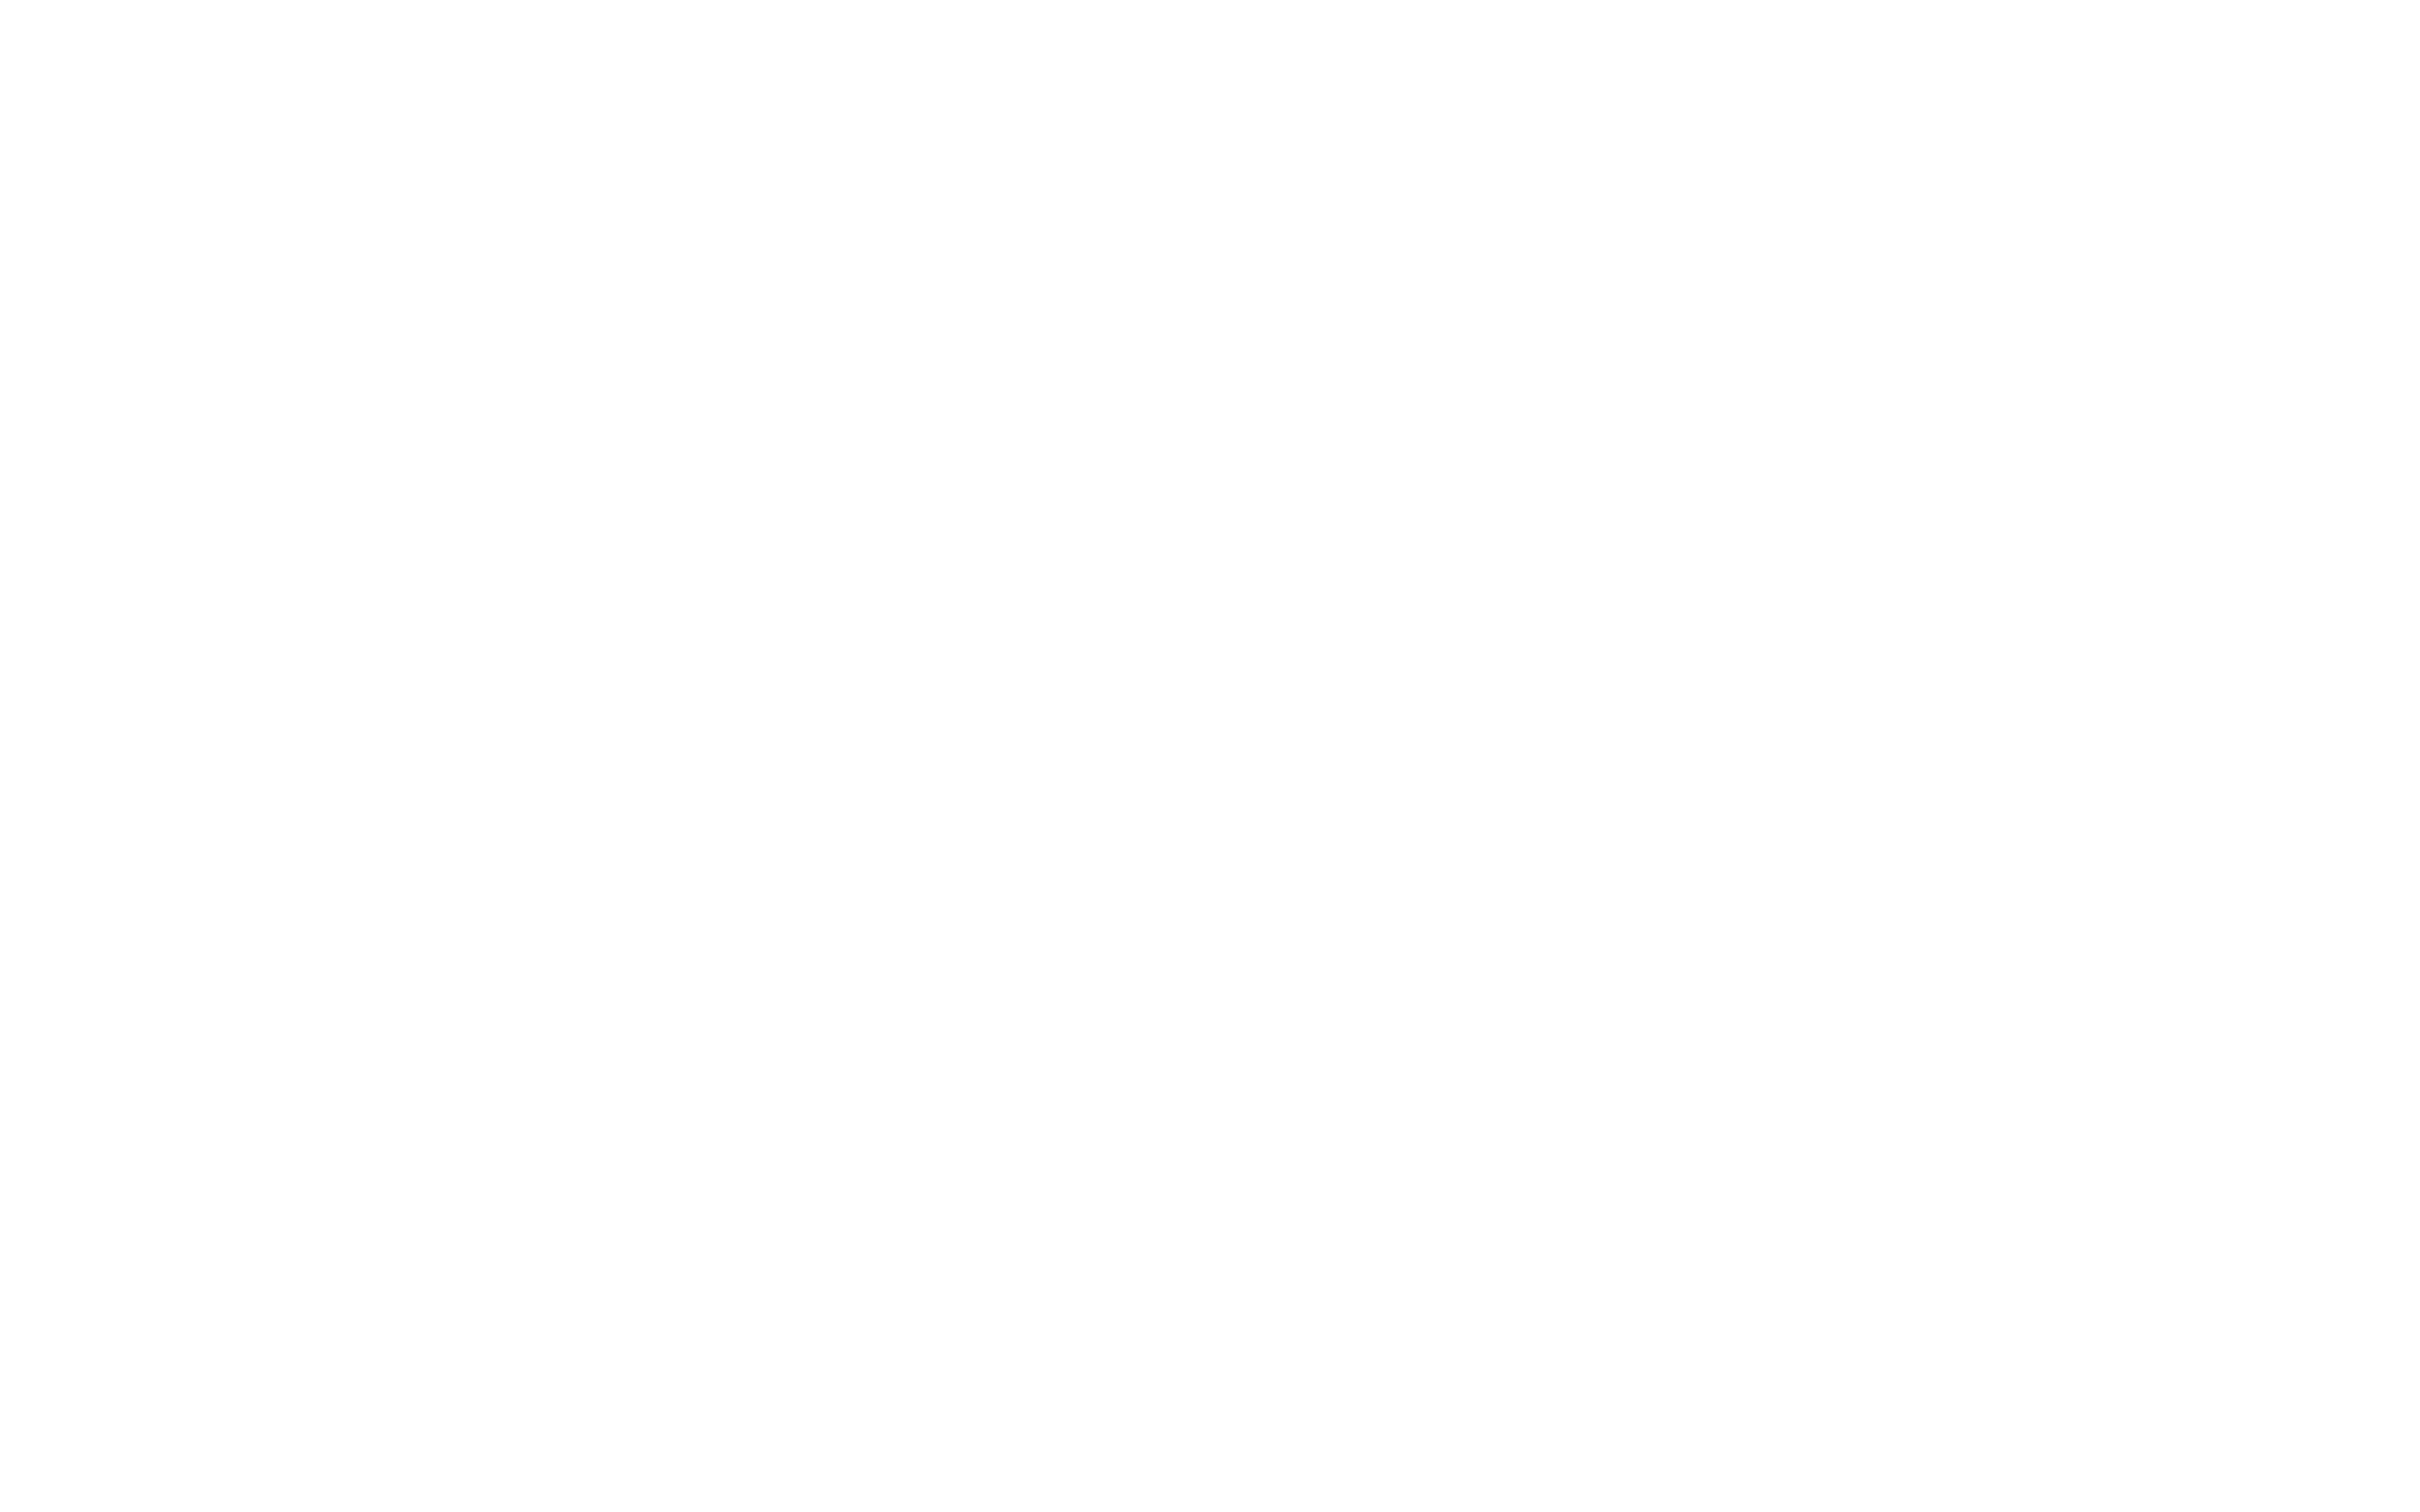

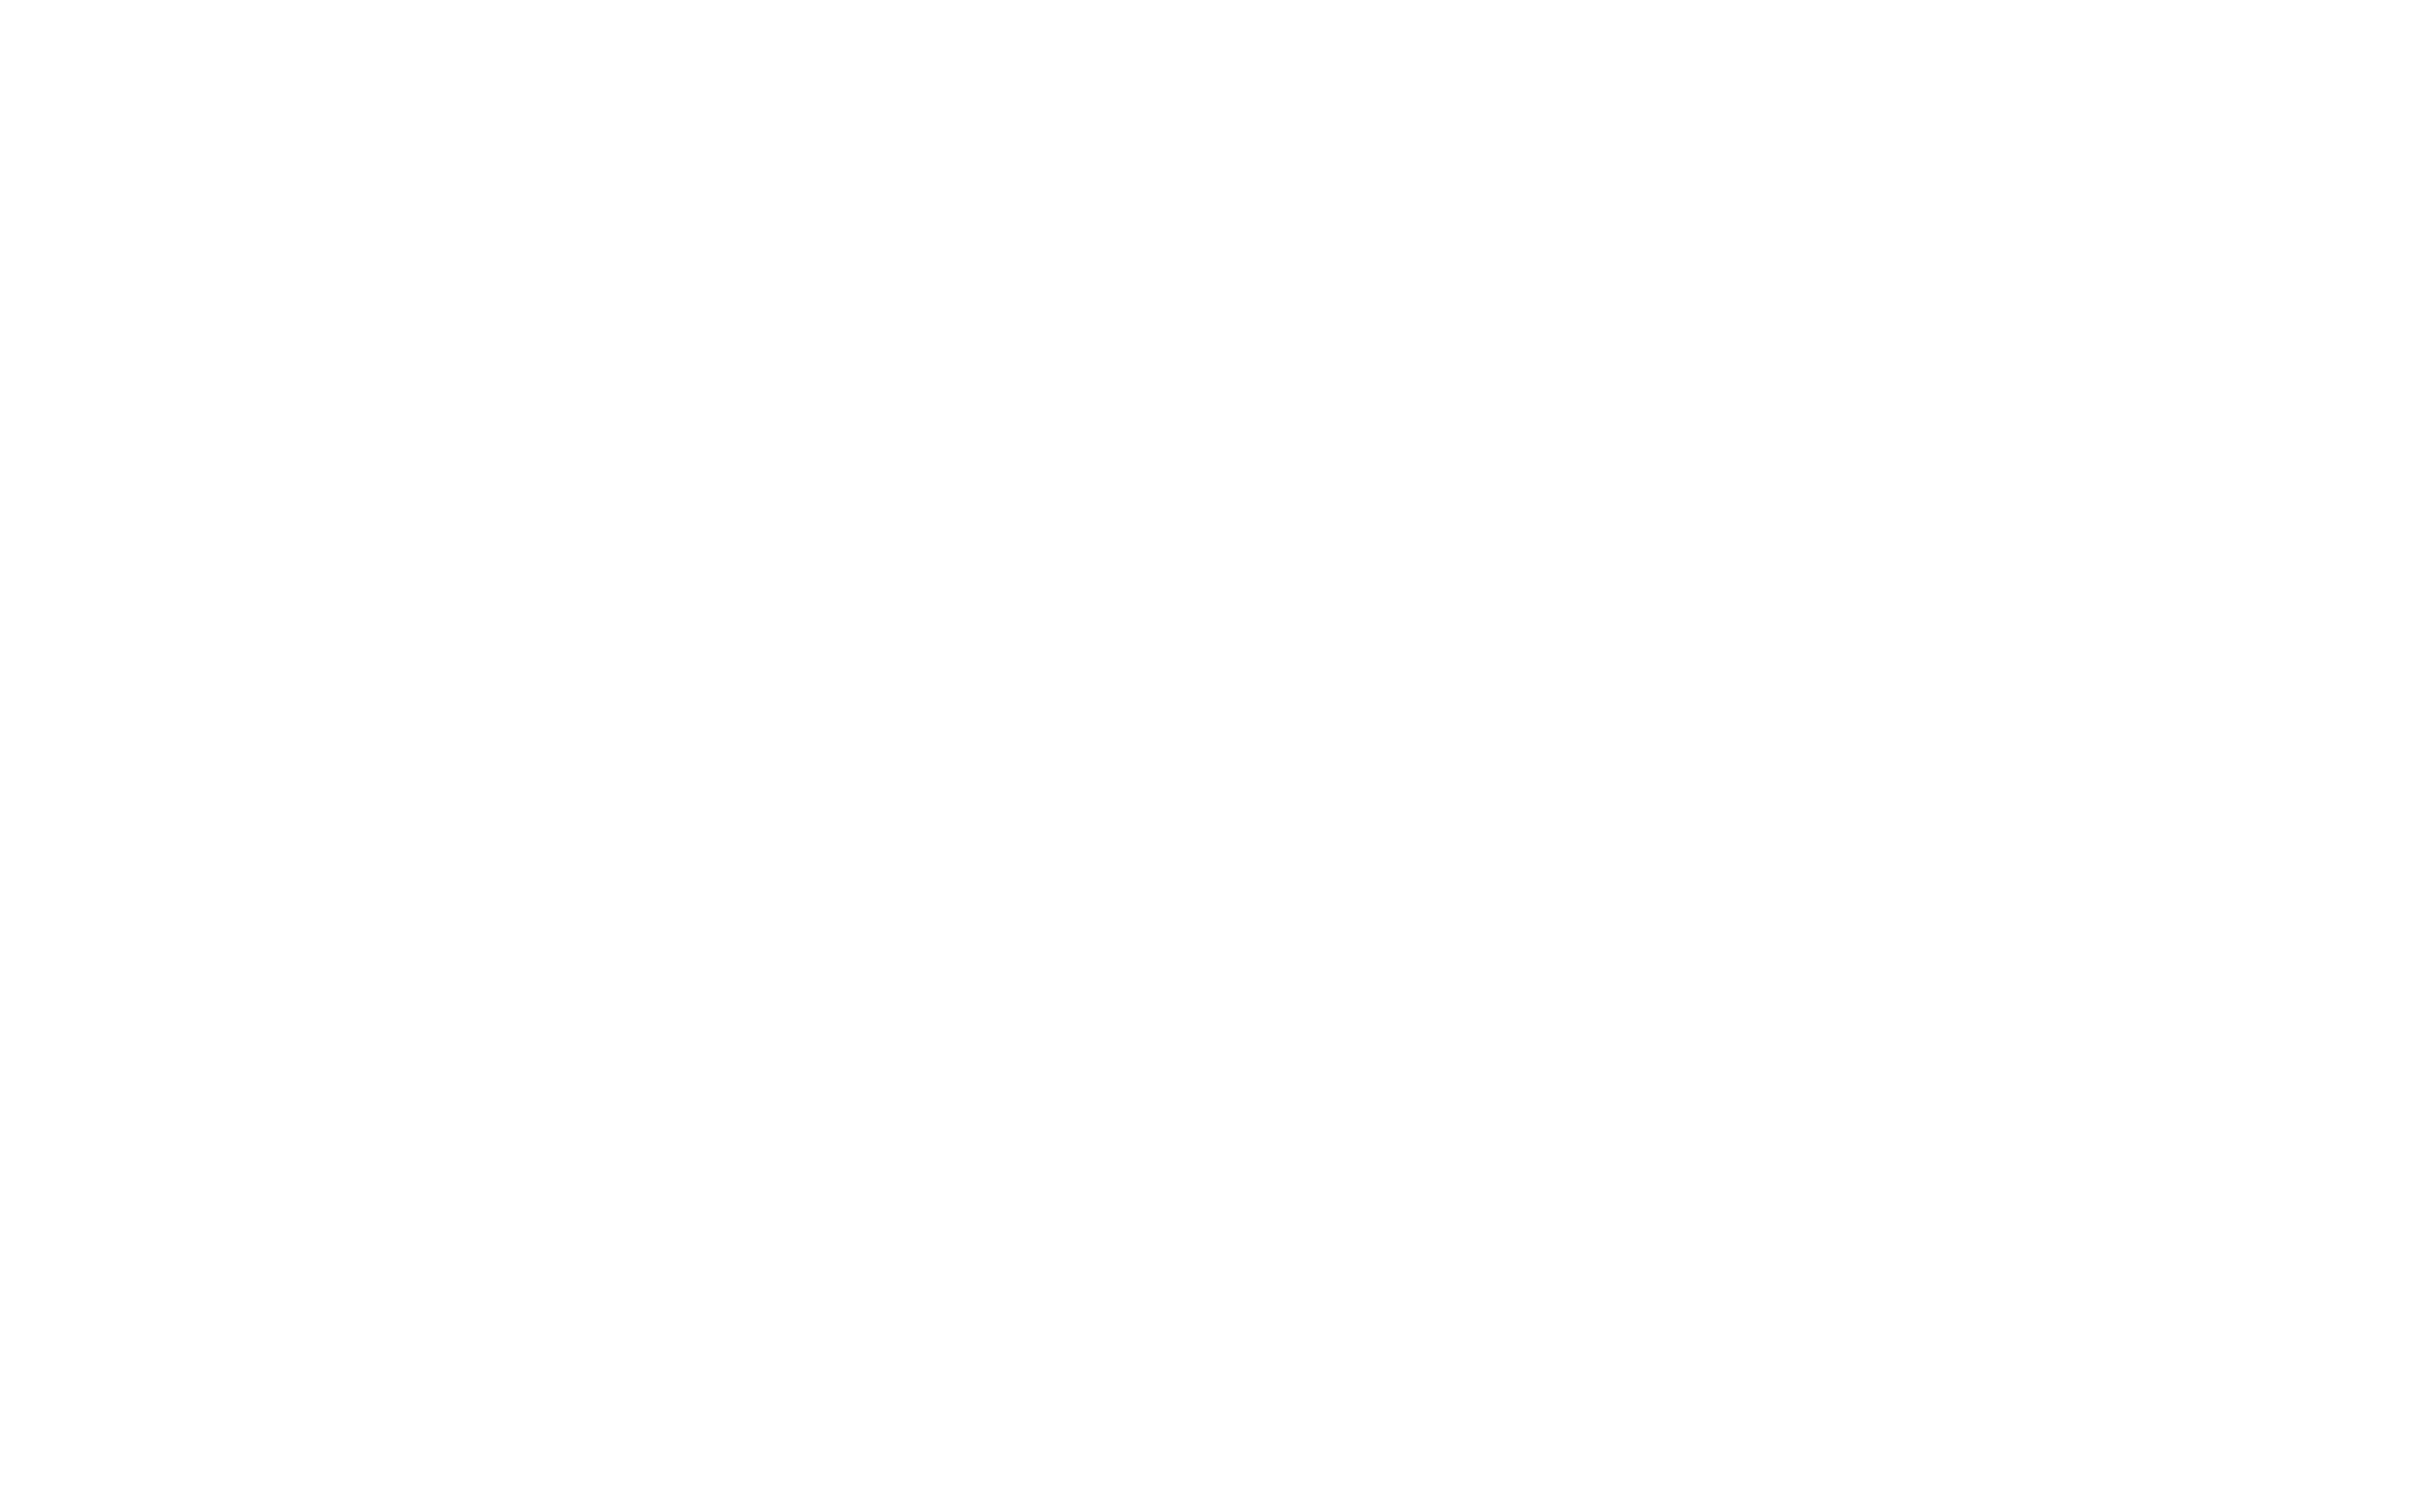